Tests adding multiple records to a web table by clicking the add button, filling out form fields (first name, last name, email, age, salary, department), and submitting the form for each record.

Starting URL: https://demoqa.com/webtables

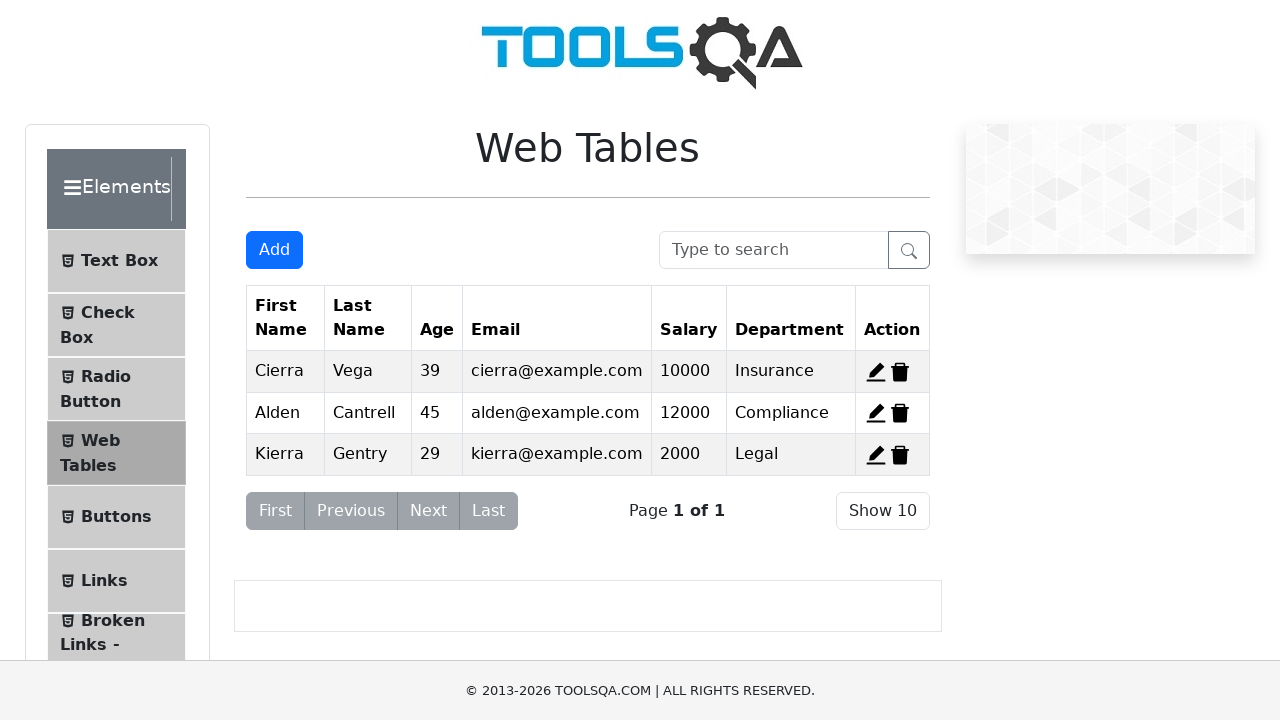

Clicked add new record button at (274, 250) on #addNewRecordButton
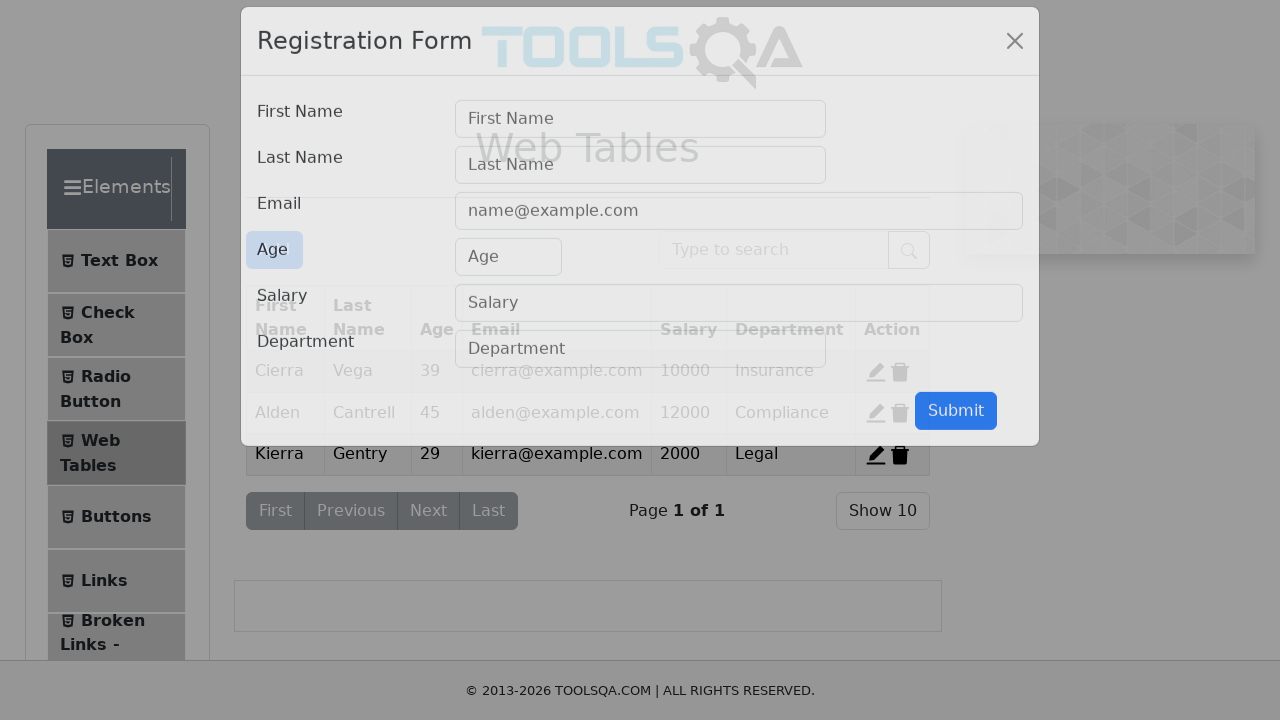

Form modal appeared with first name field visible
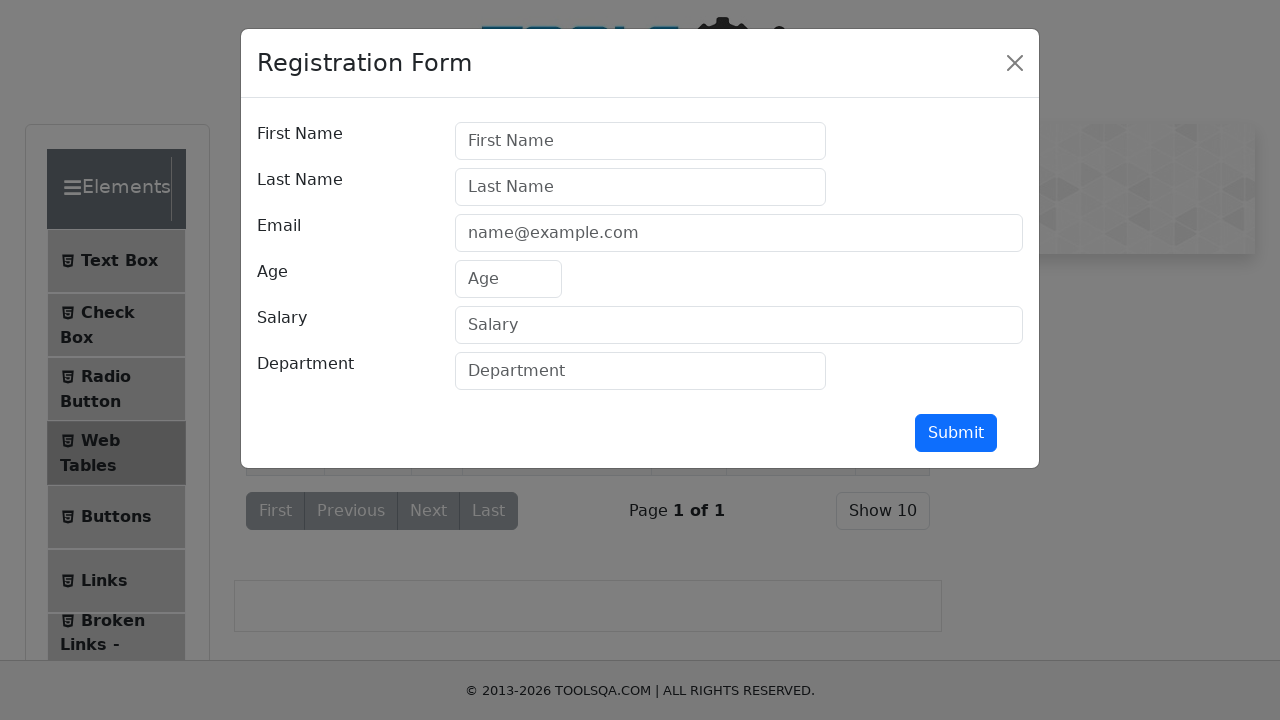

Filled first name with 'Aria' on #firstName
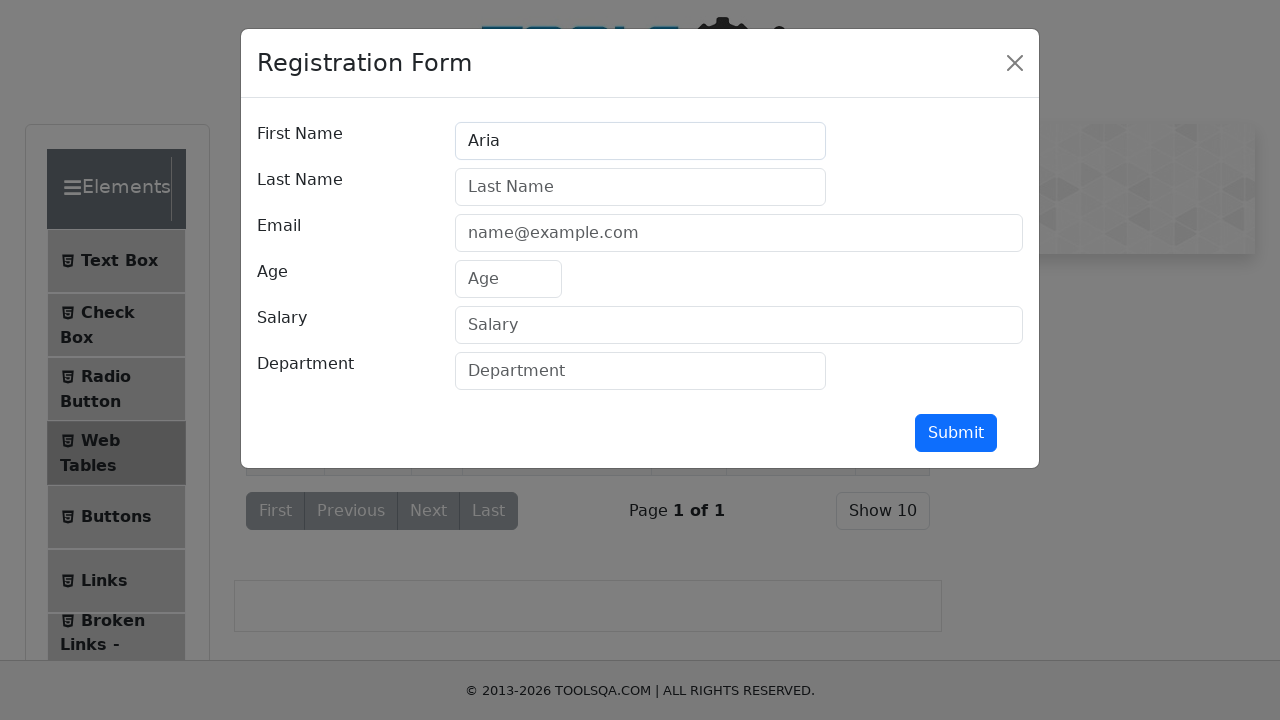

Filled last name with 'Suseno' on #lastName
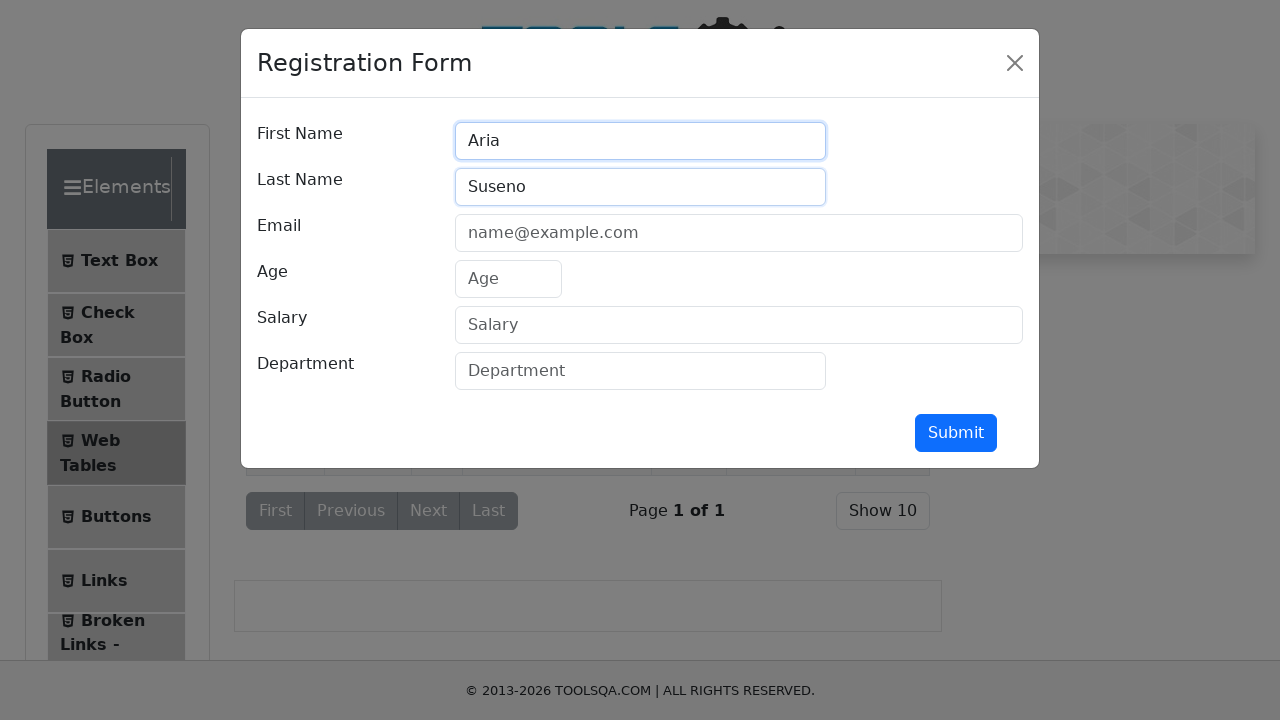

Filled email with 'uno@noobtest.id' on #userEmail
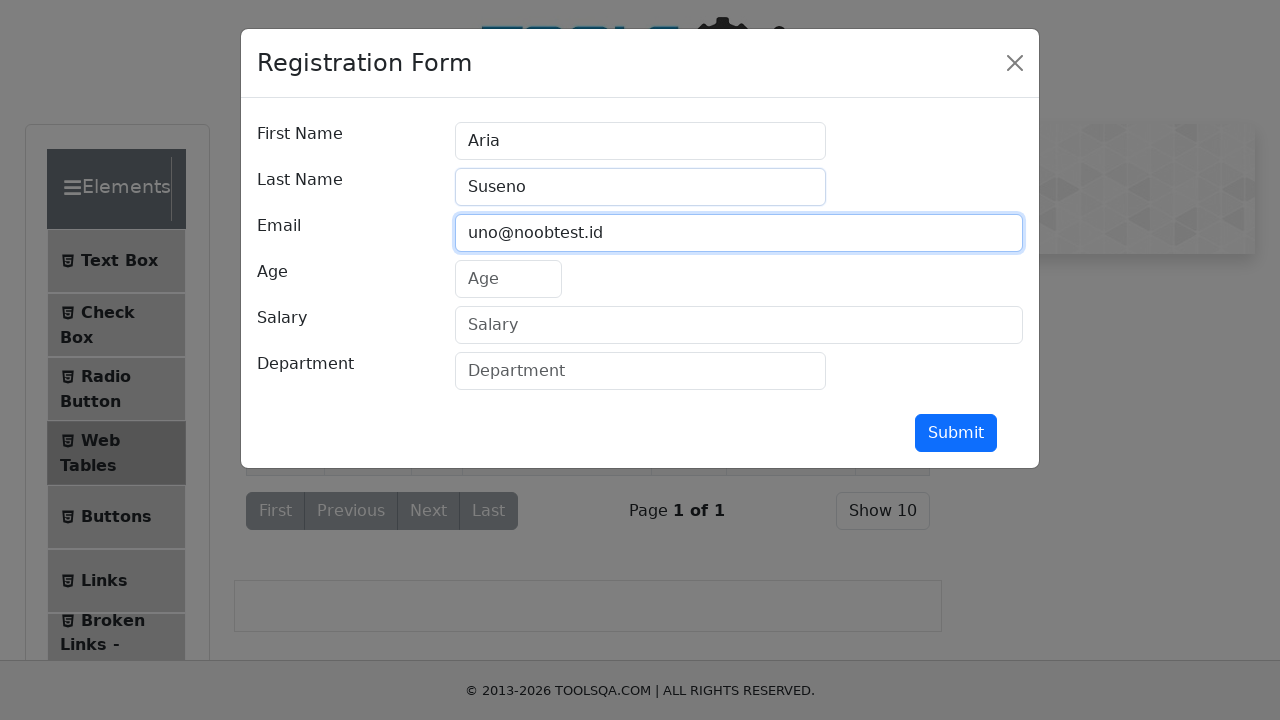

Filled age with '55' on #age
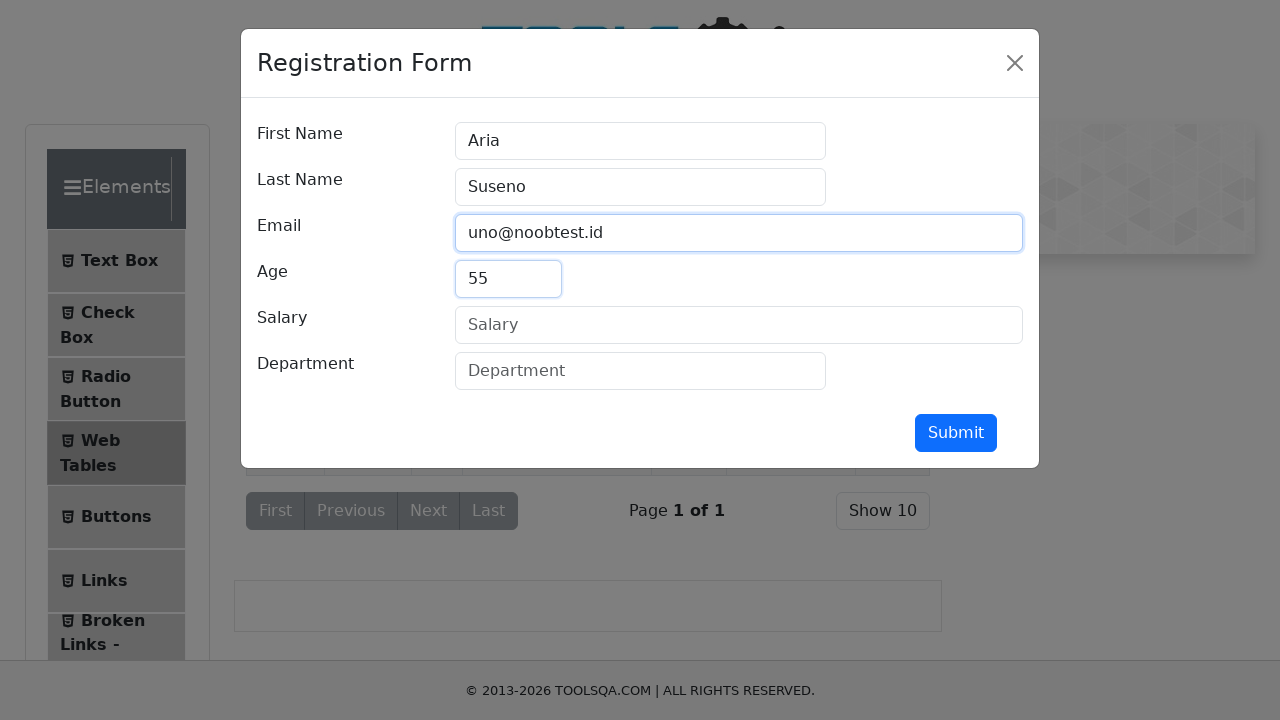

Filled salary with '15000000' on #salary
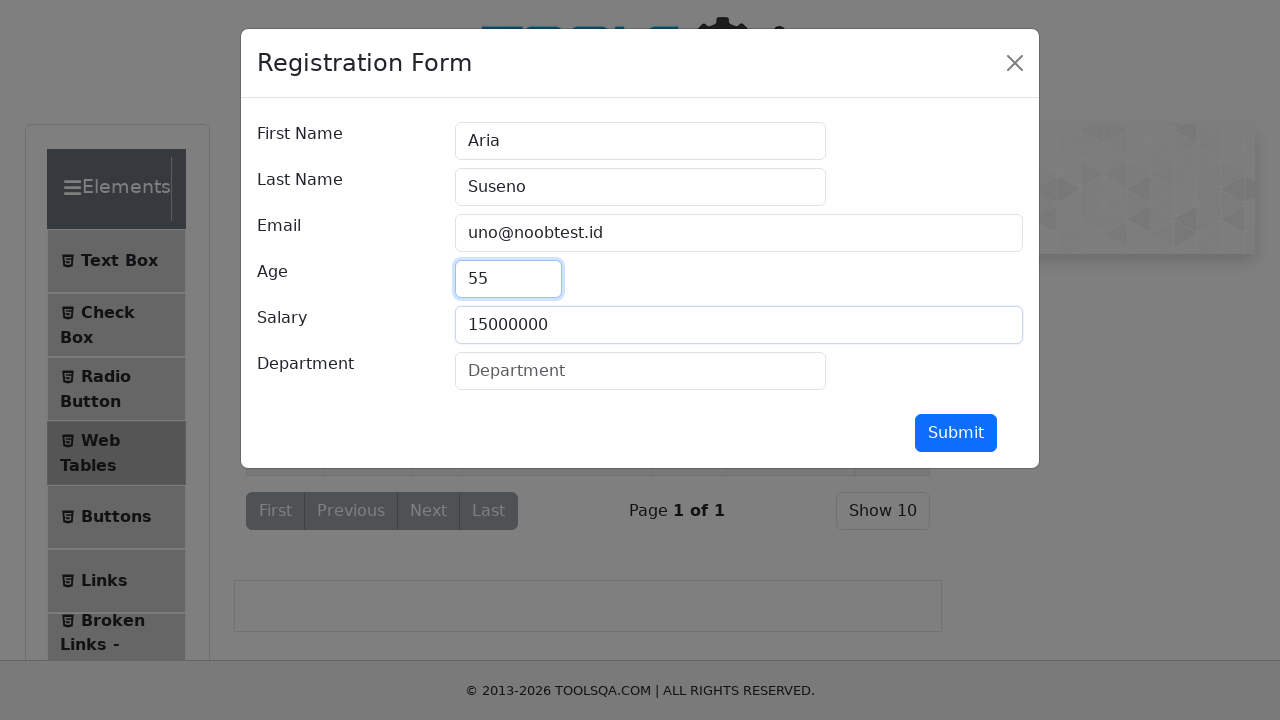

Filled department with 'Store' on #department
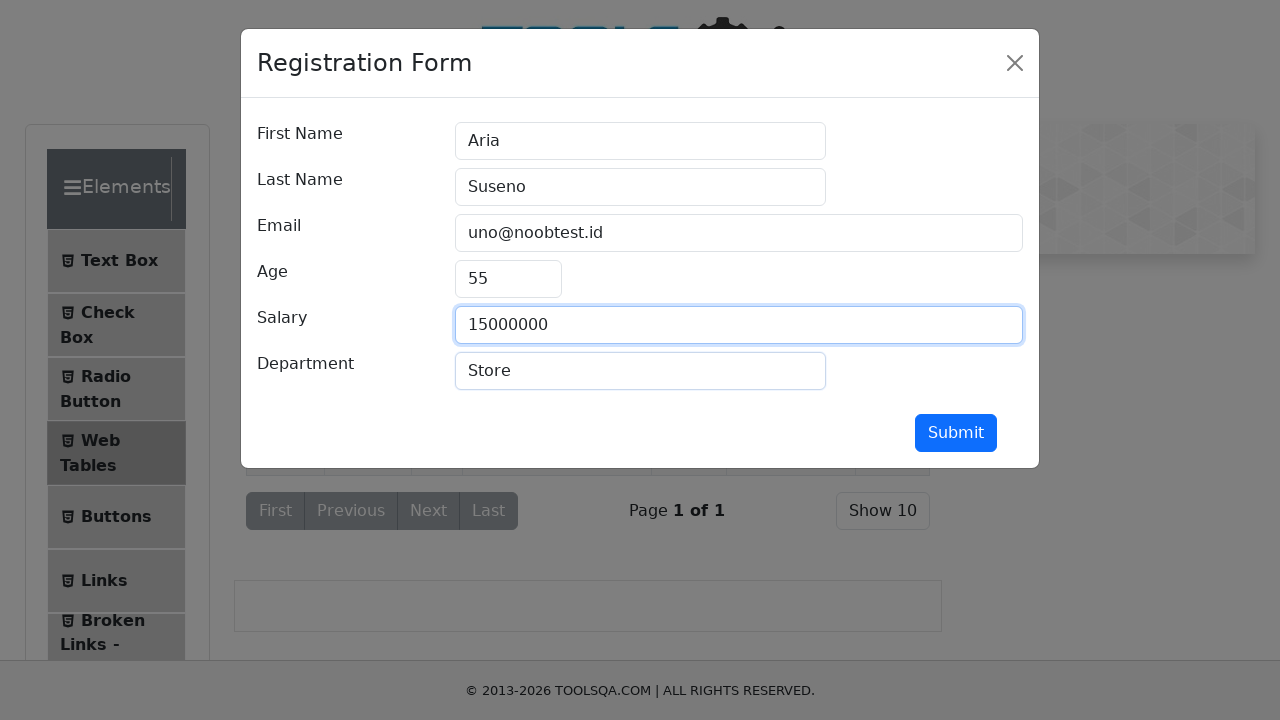

Clicked submit button to add record at (956, 433) on #submit
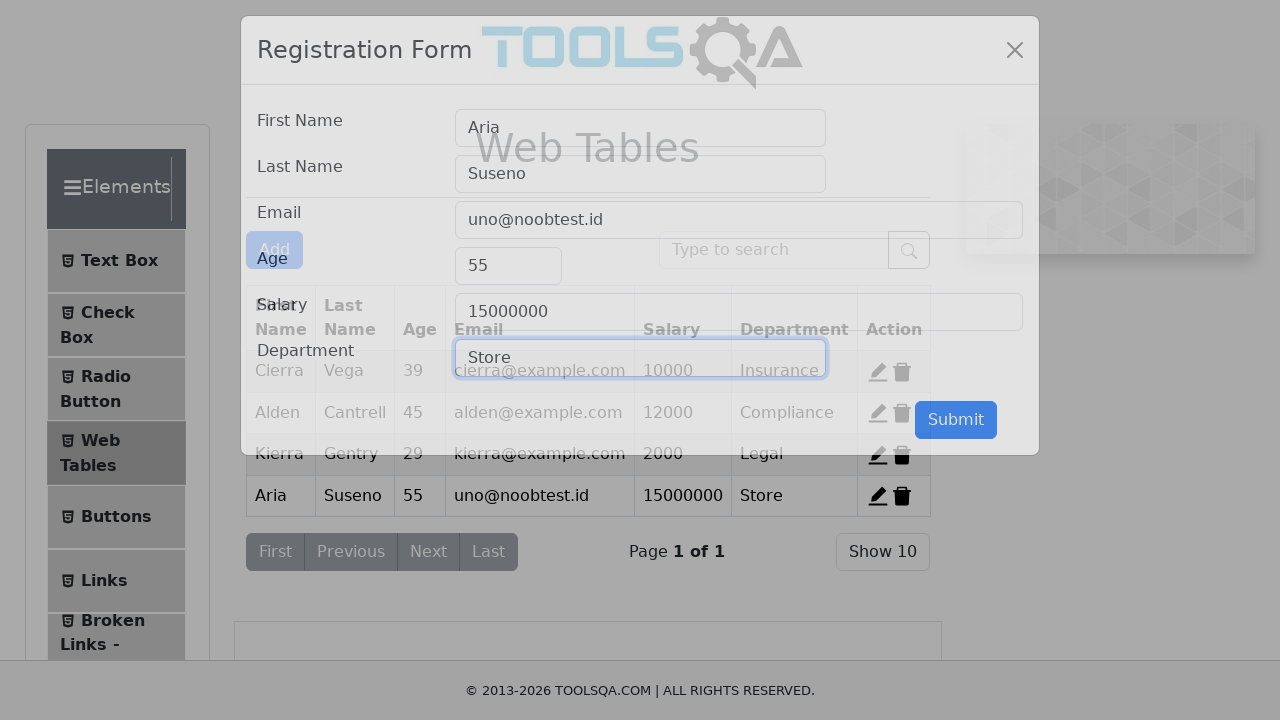

Form modal closed and record was added to the table
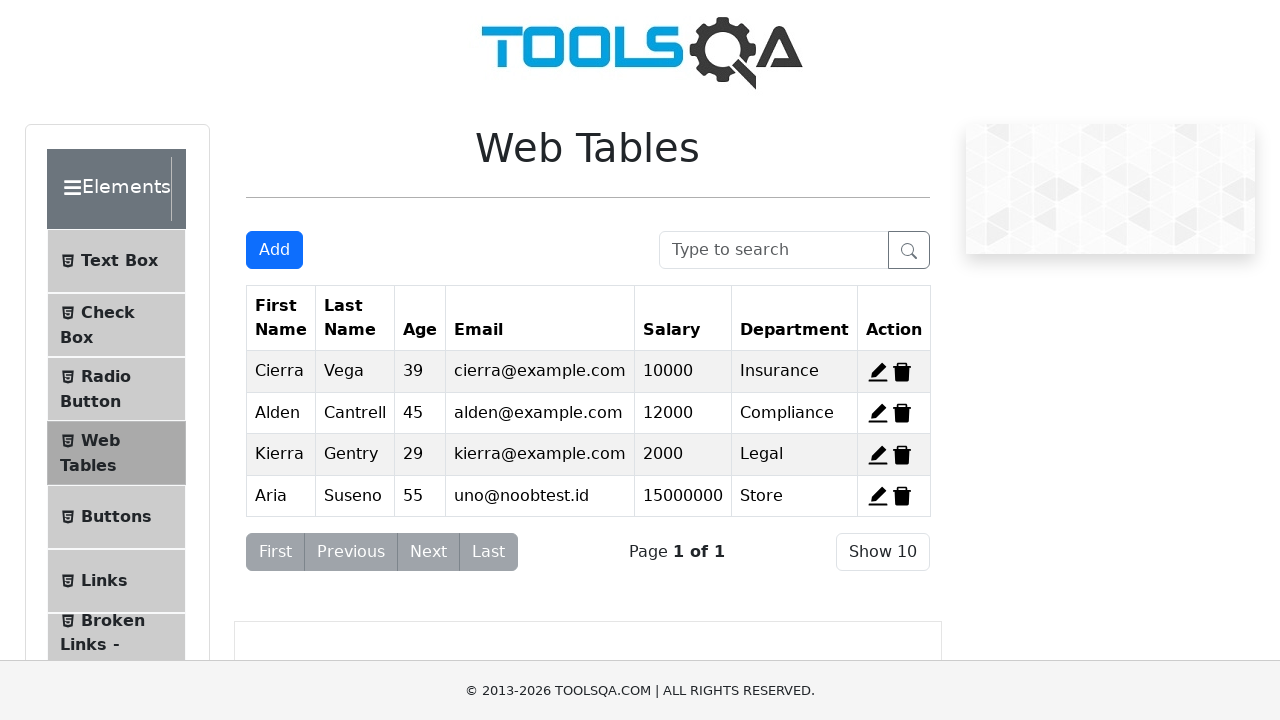

Clicked add new record button at (274, 250) on #addNewRecordButton
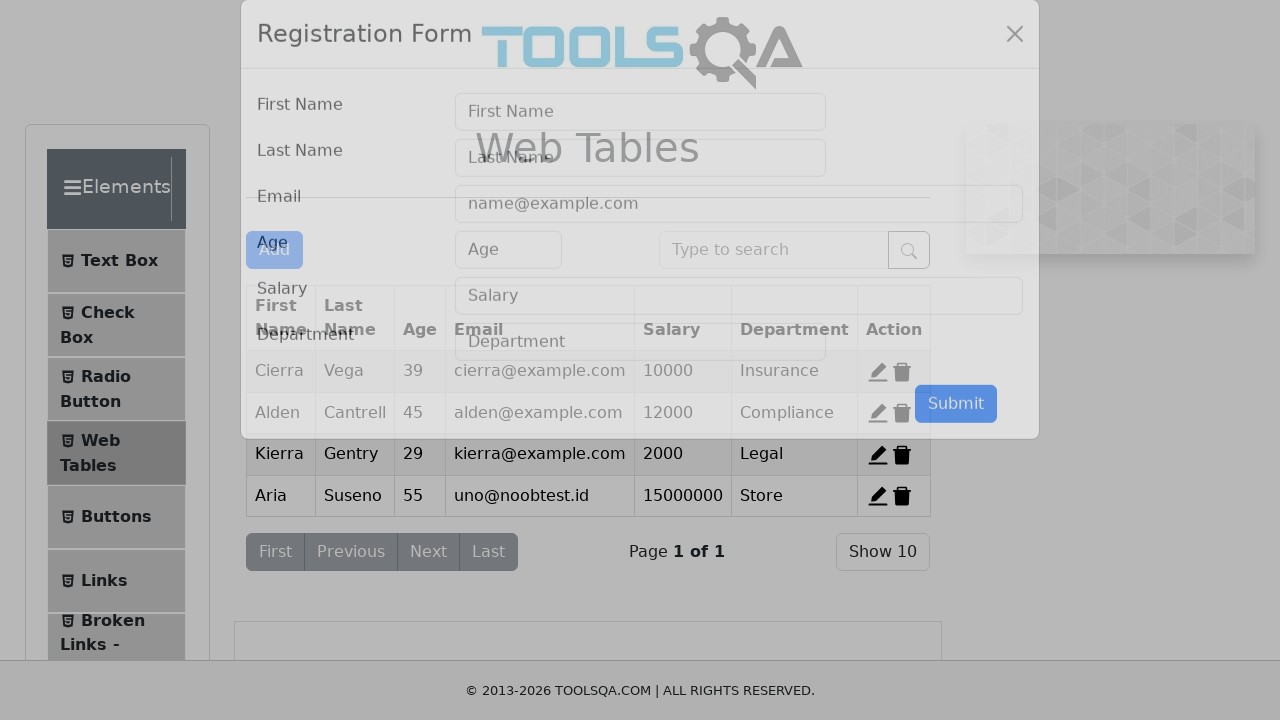

Form modal appeared with first name field visible
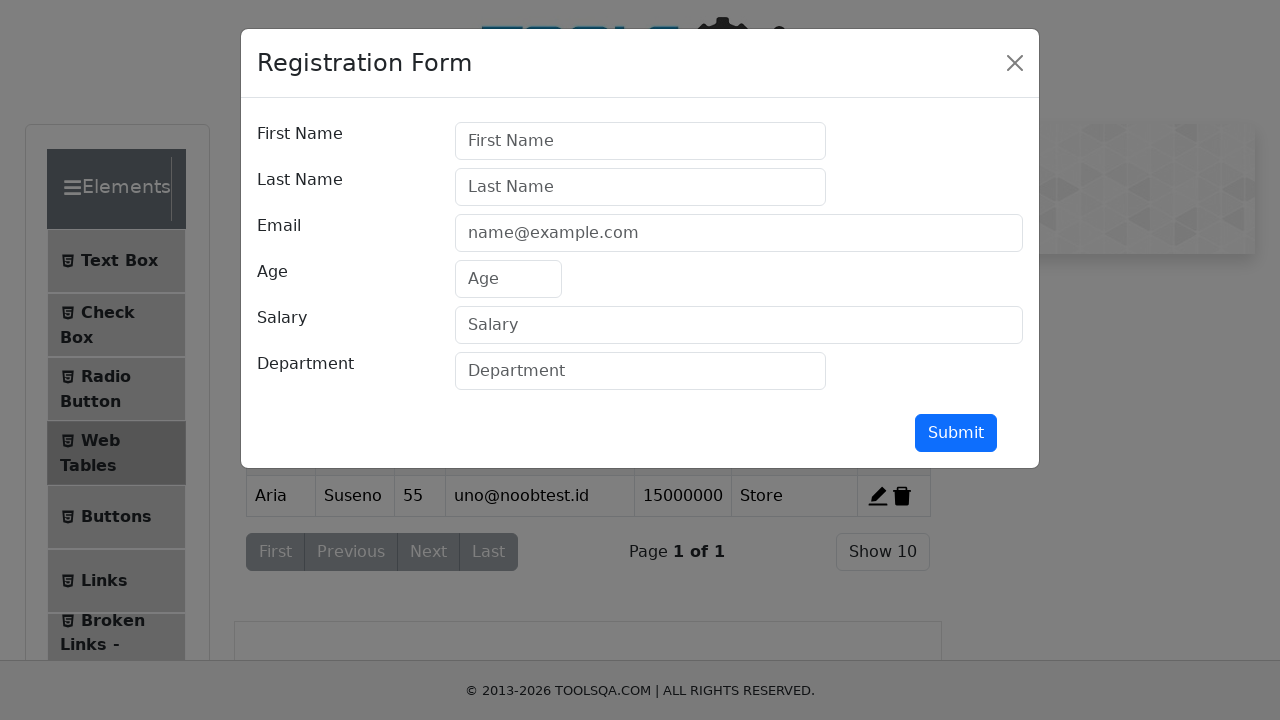

Filled first name with 'John' on #firstName
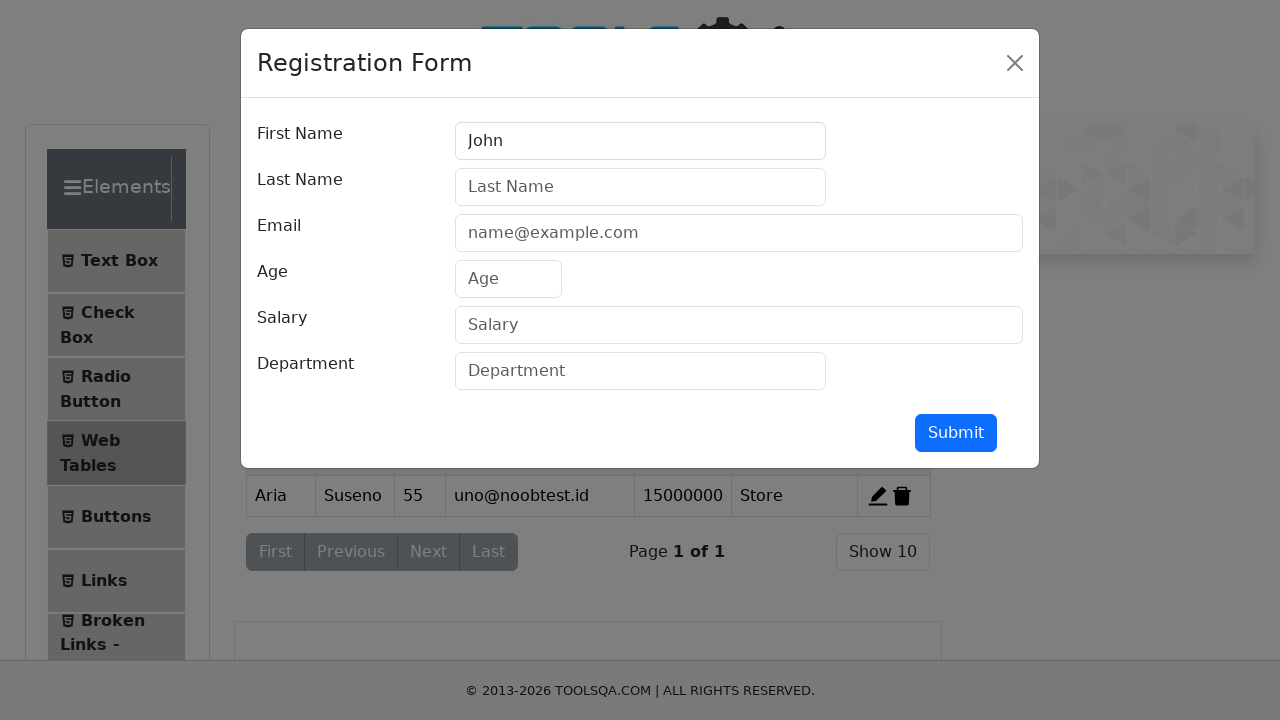

Filled last name with 'Doe' on #lastName
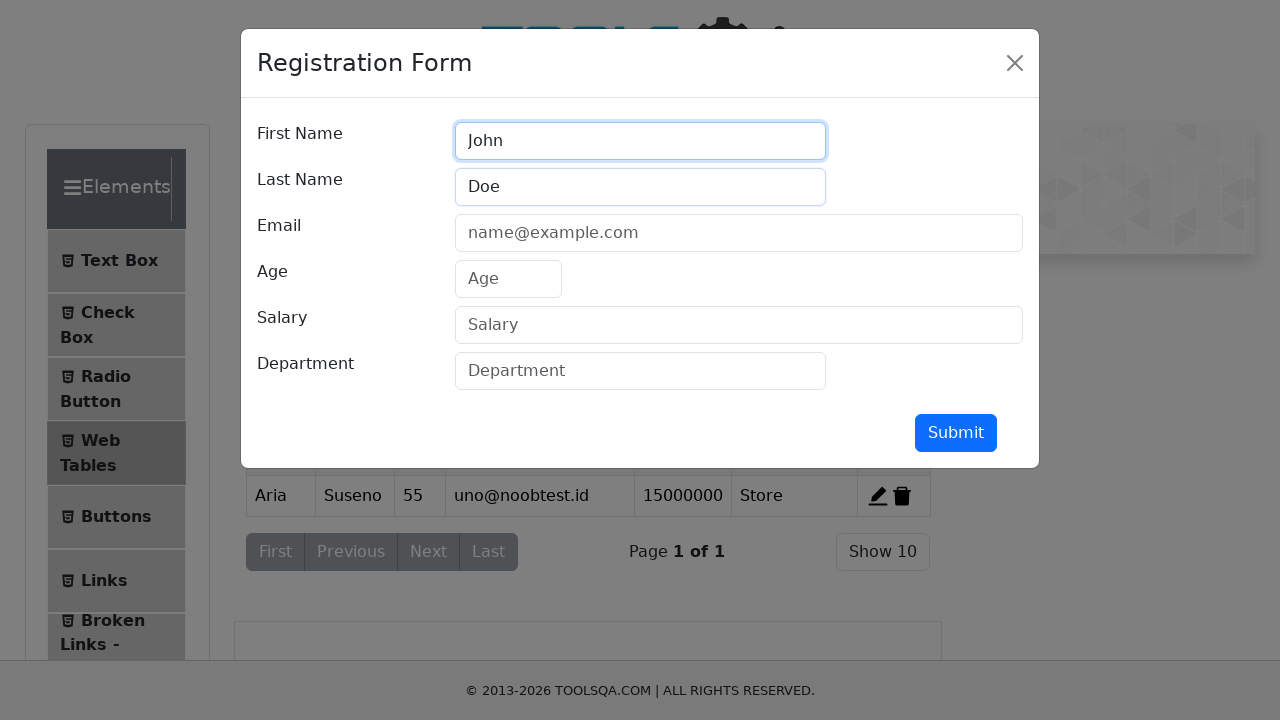

Filled email with 'john@gmail.id' on #userEmail
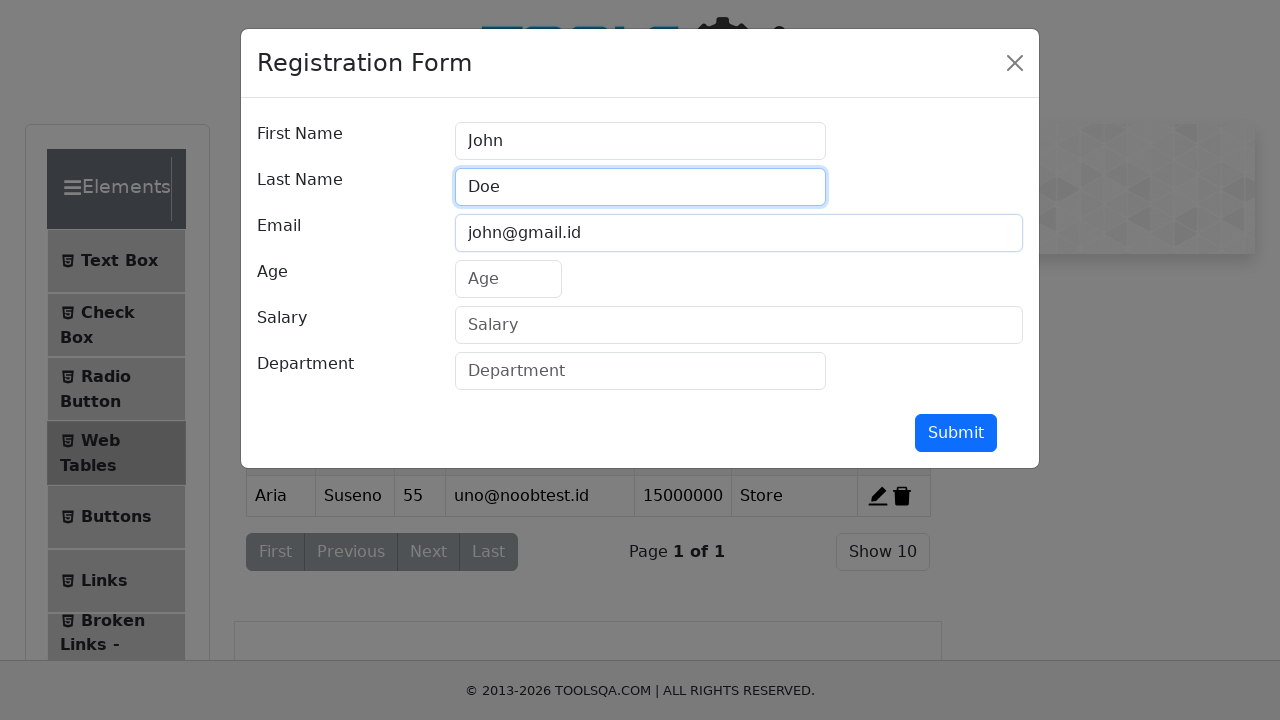

Filled age with '65' on #age
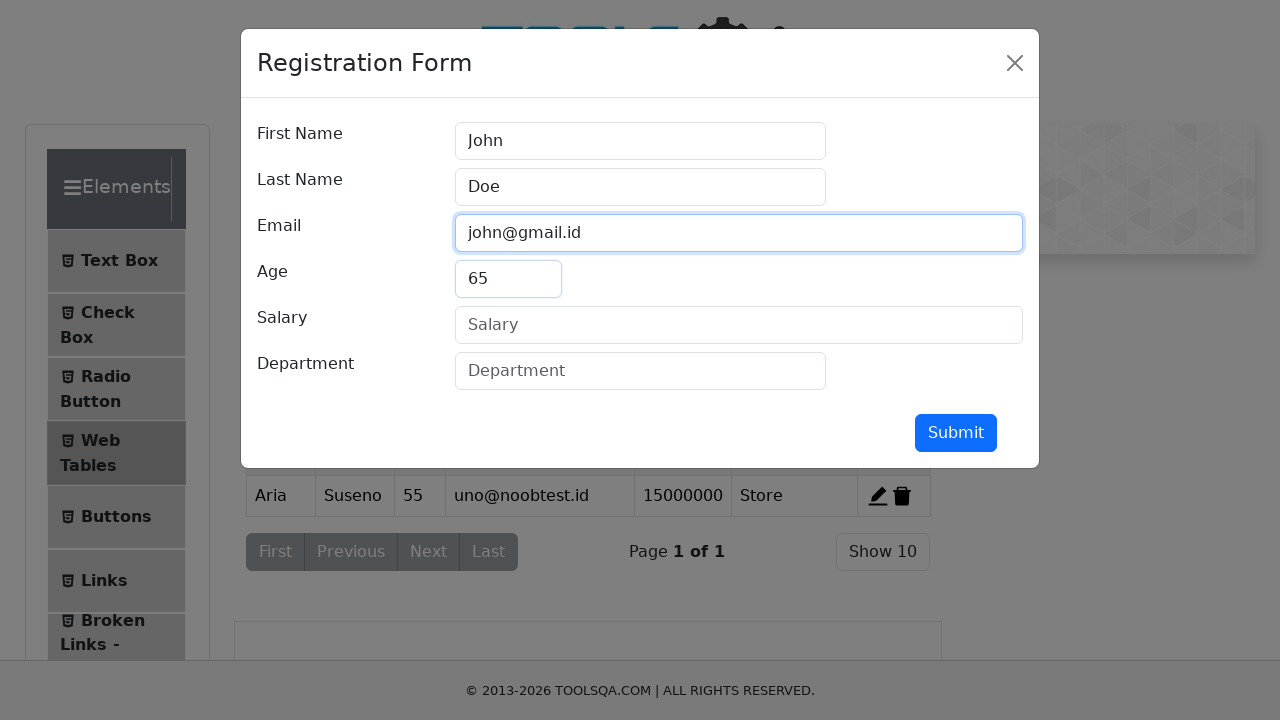

Filled salary with '25000000' on #salary
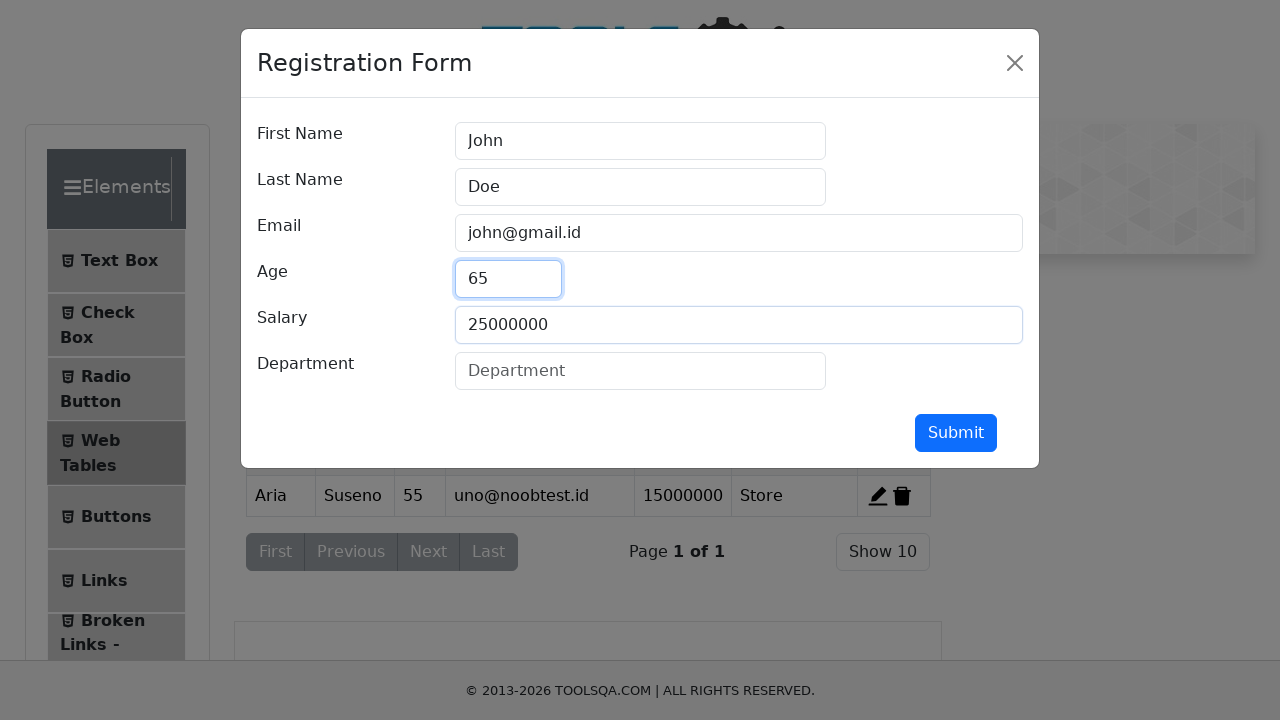

Filled department with 'people' on #department
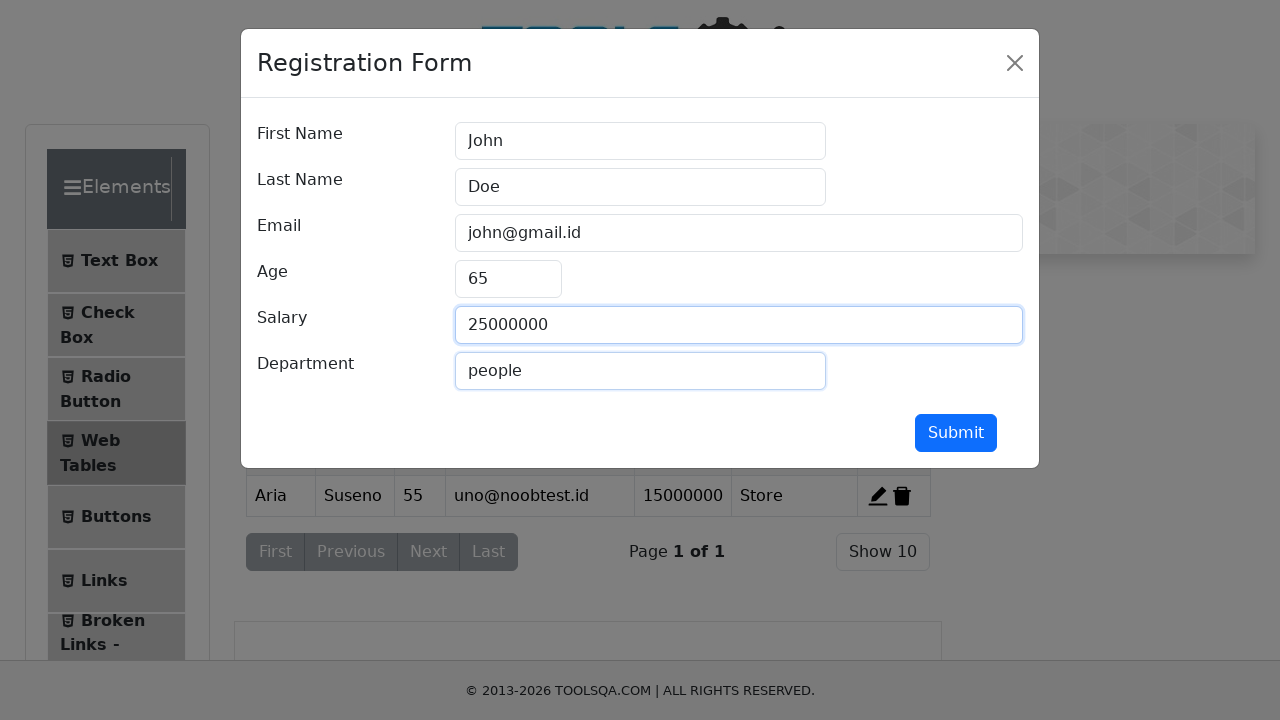

Clicked submit button to add record at (956, 433) on #submit
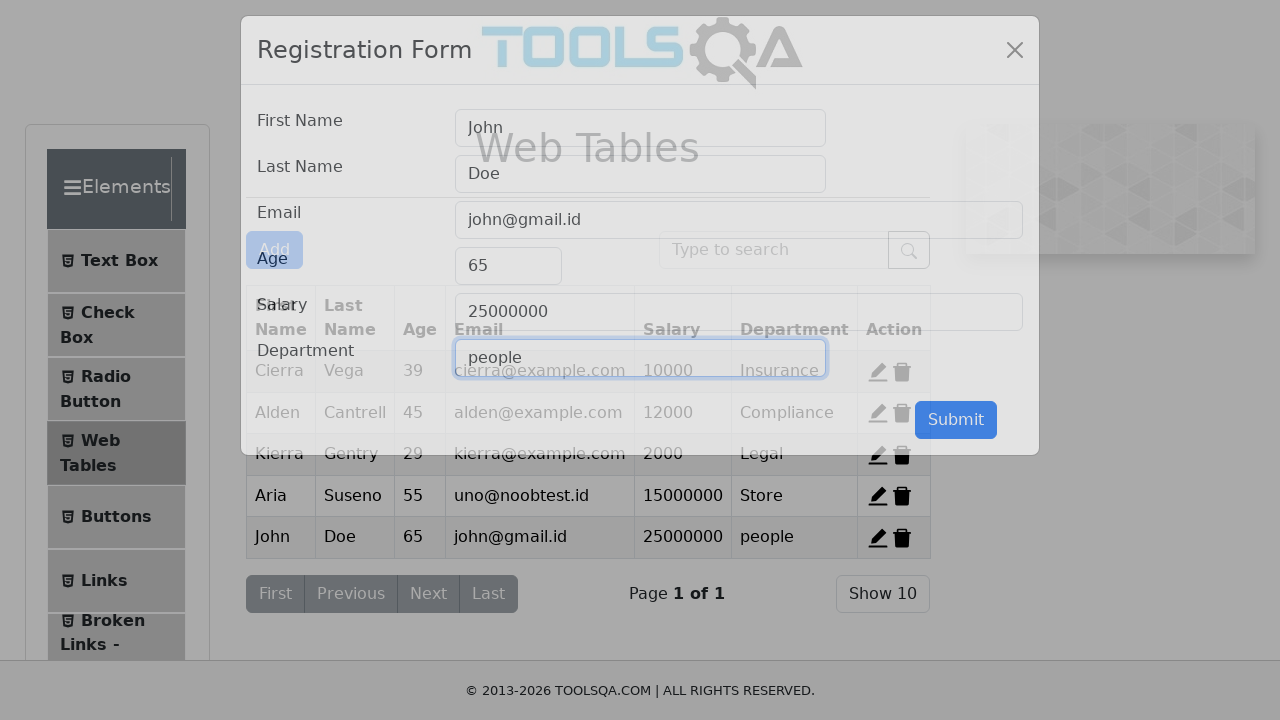

Form modal closed and record was added to the table
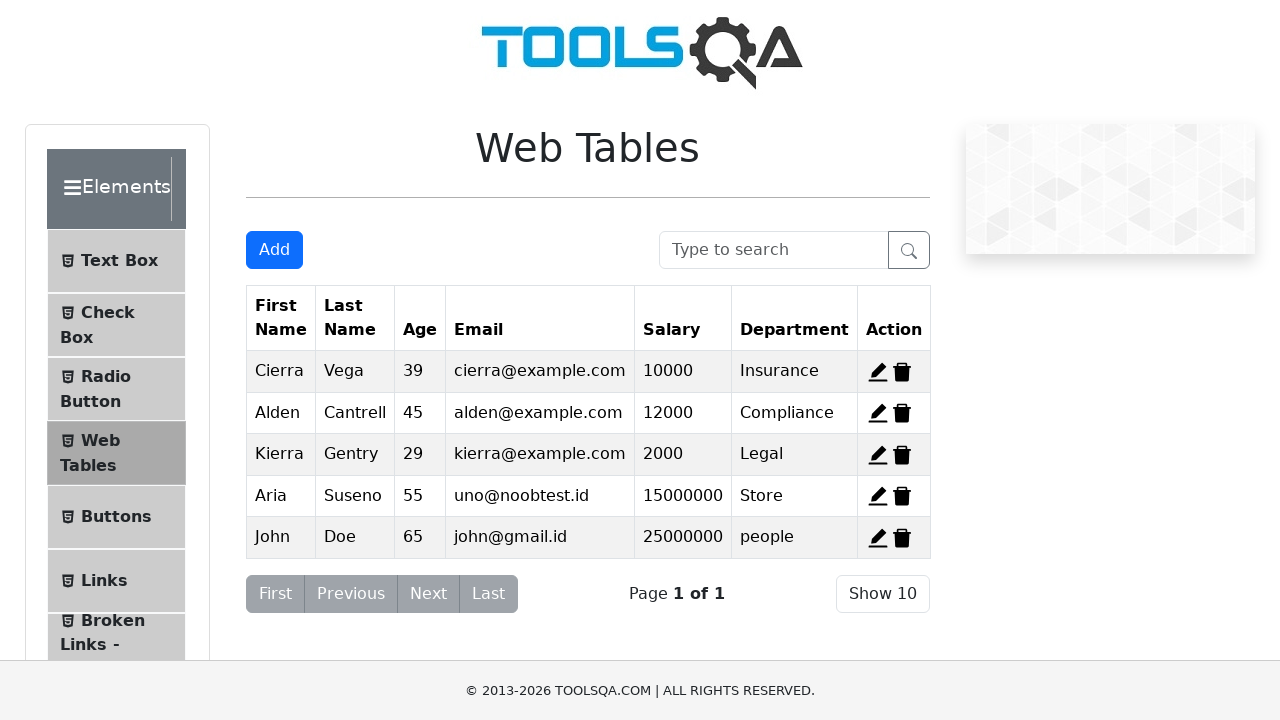

Clicked add new record button at (274, 250) on #addNewRecordButton
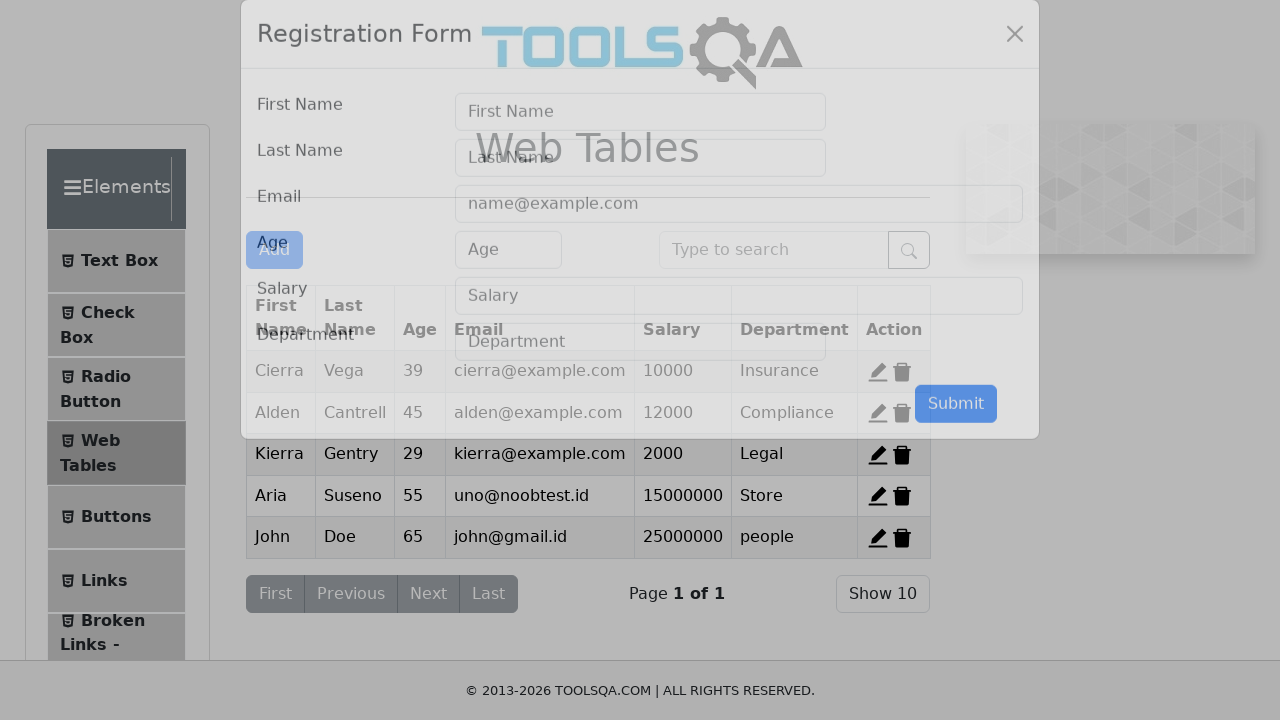

Form modal appeared with first name field visible
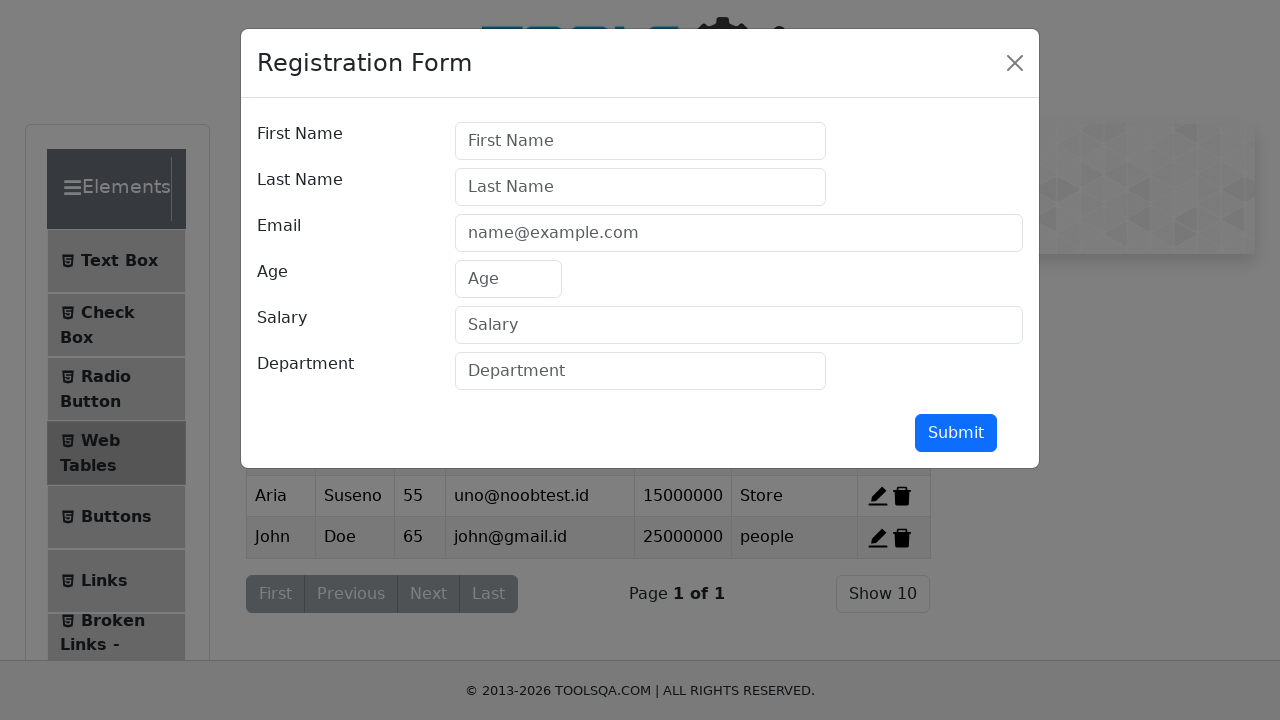

Filled first name with 'Yulio' on #firstName
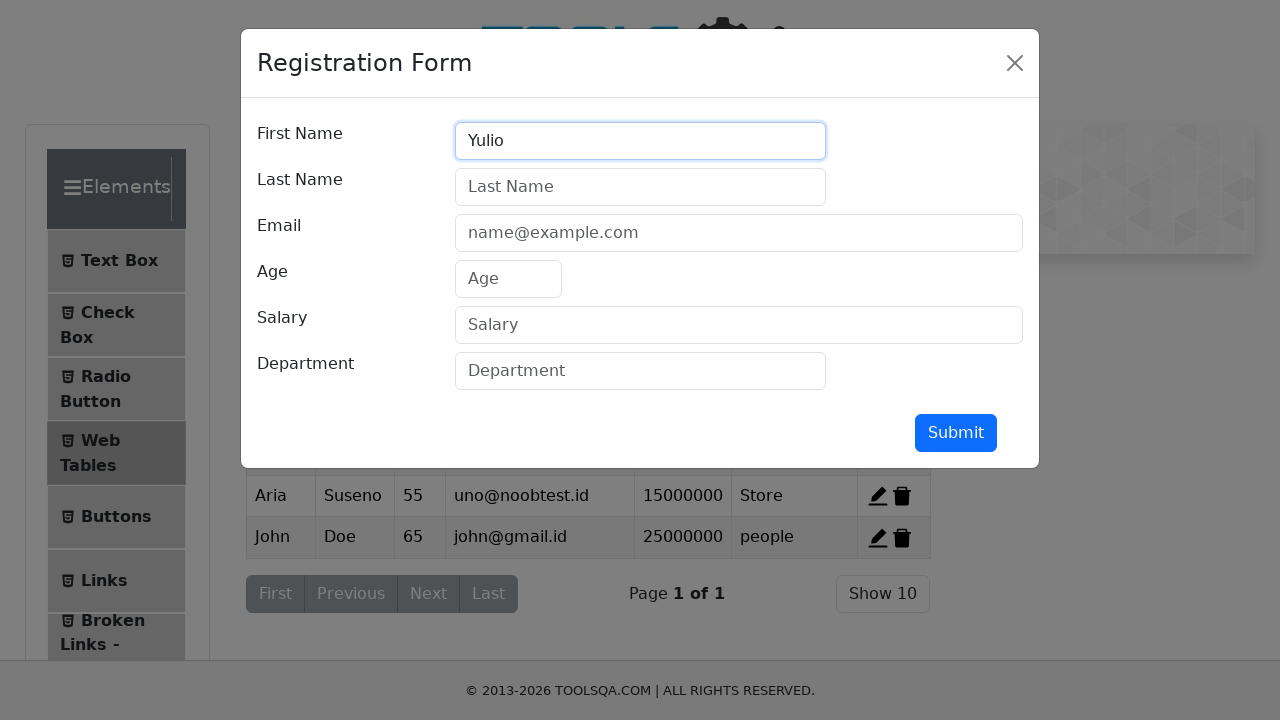

Filled last name with 'Ferdinand' on #lastName
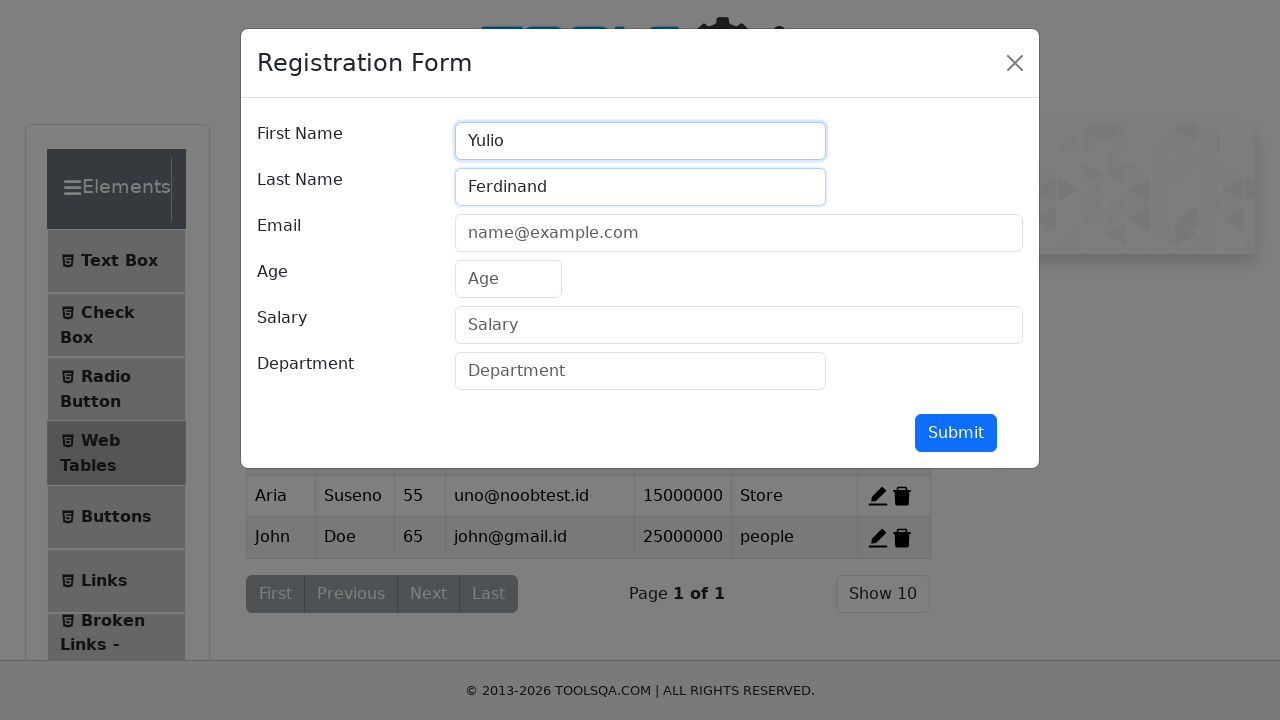

Filled email with 'yul@example.id' on #userEmail
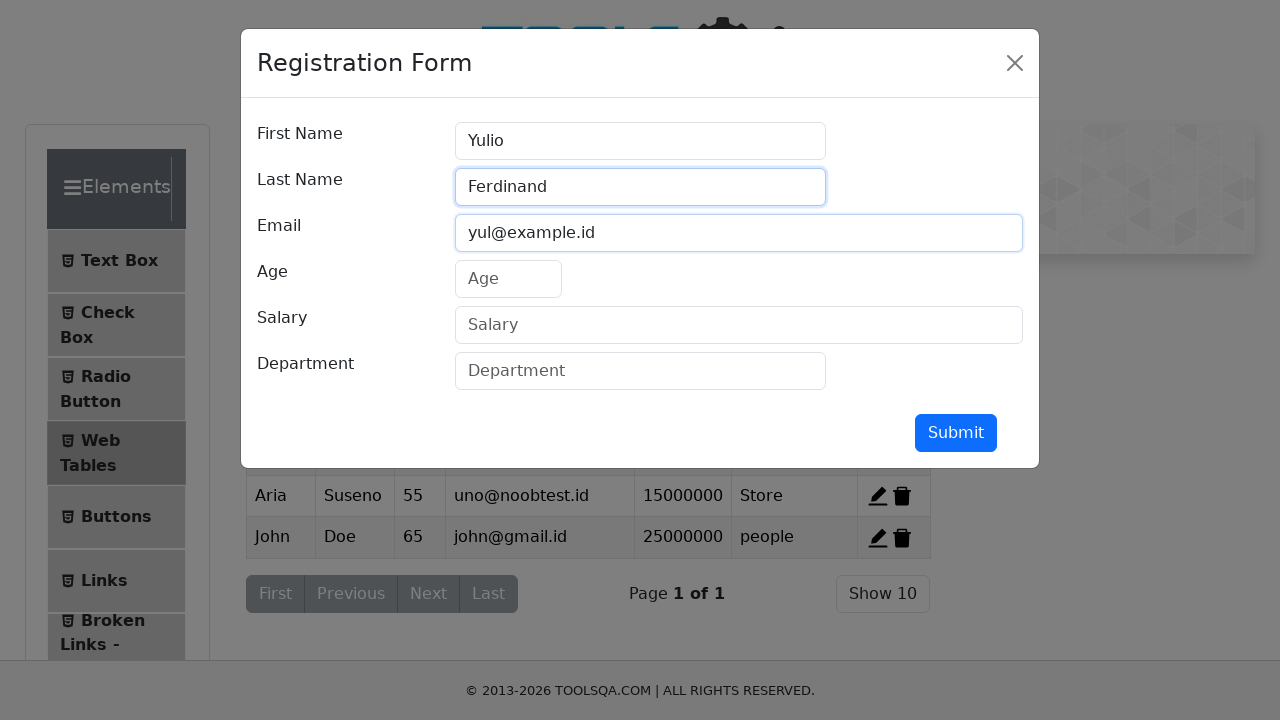

Filled age with '15' on #age
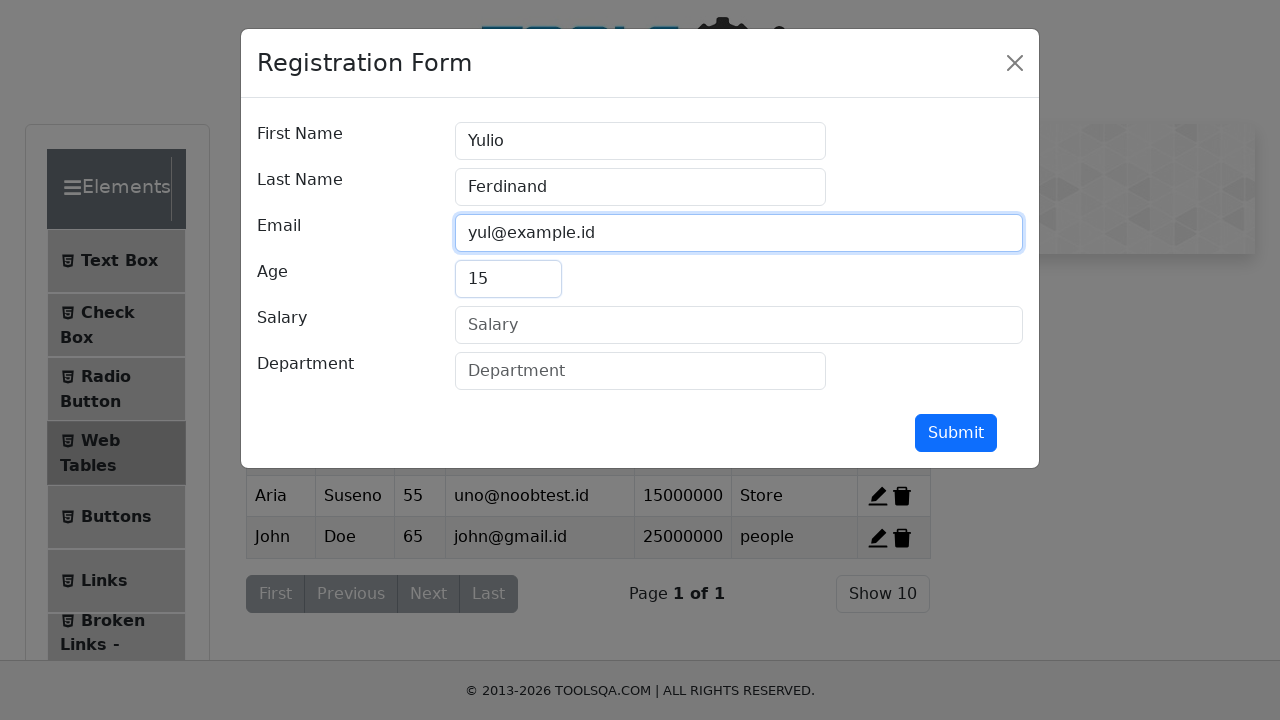

Filled salary with '7000000' on #salary
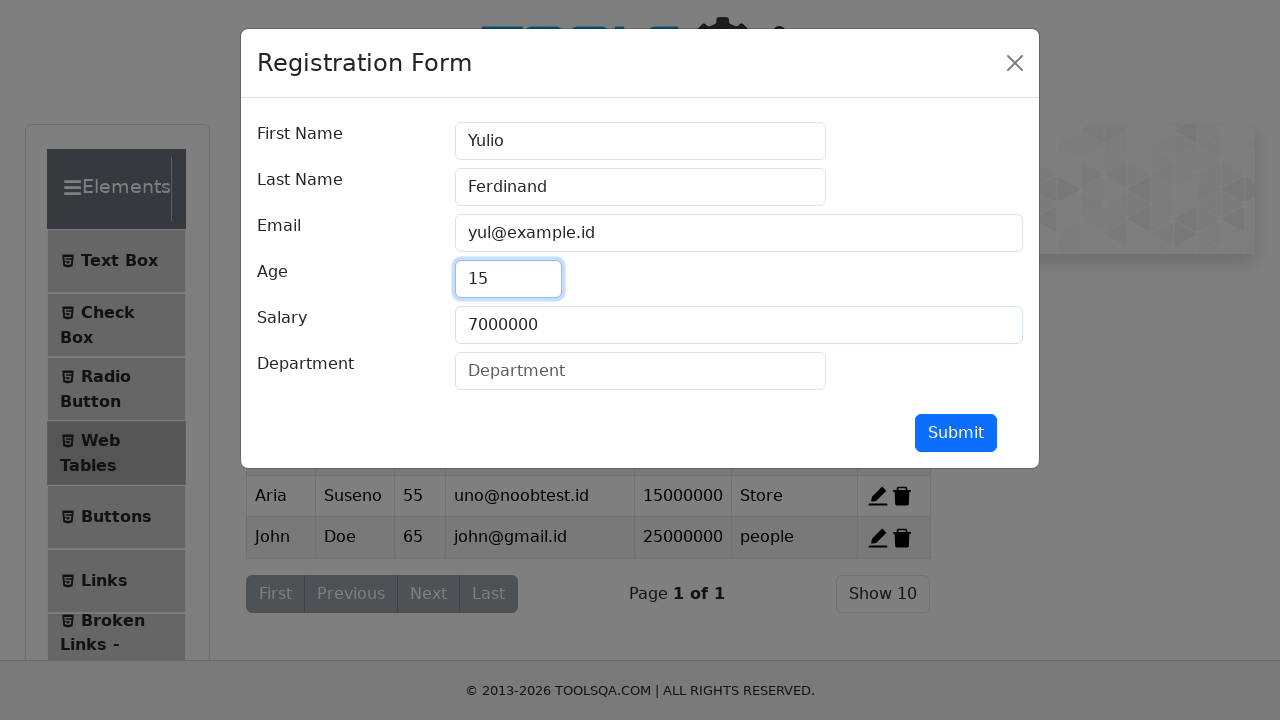

Filled department with 'finance' on #department
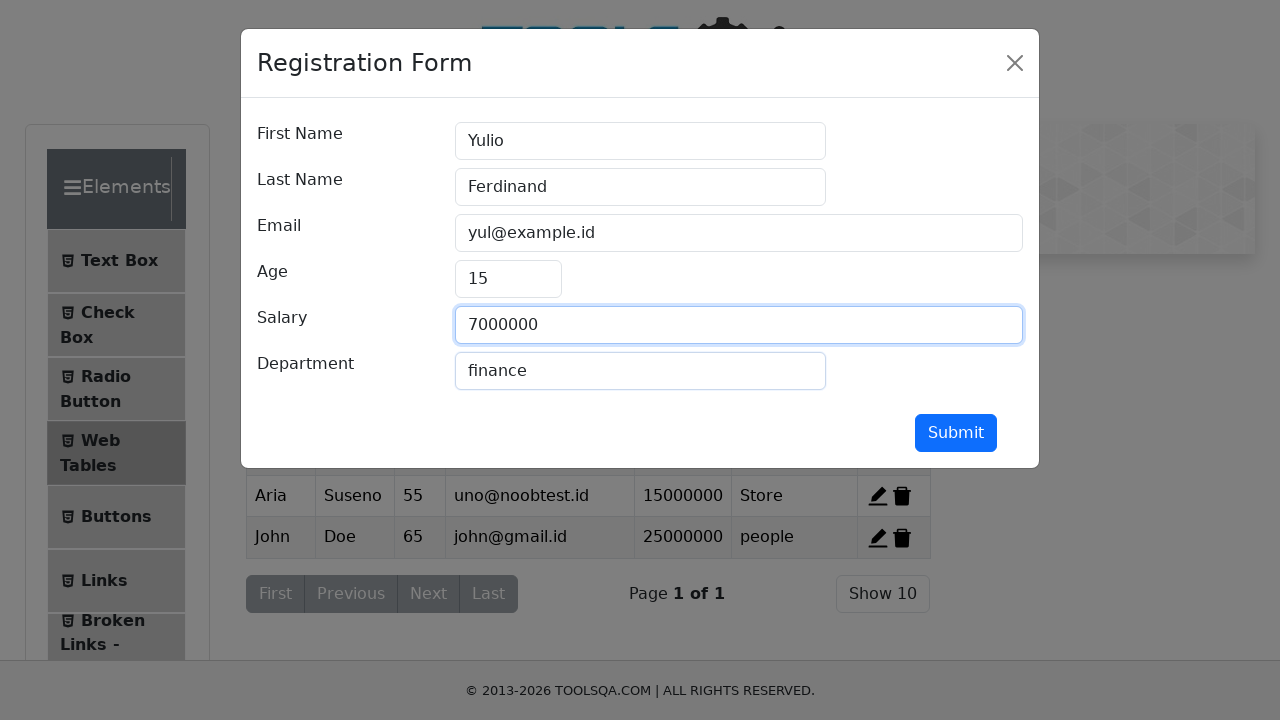

Clicked submit button to add record at (956, 433) on #submit
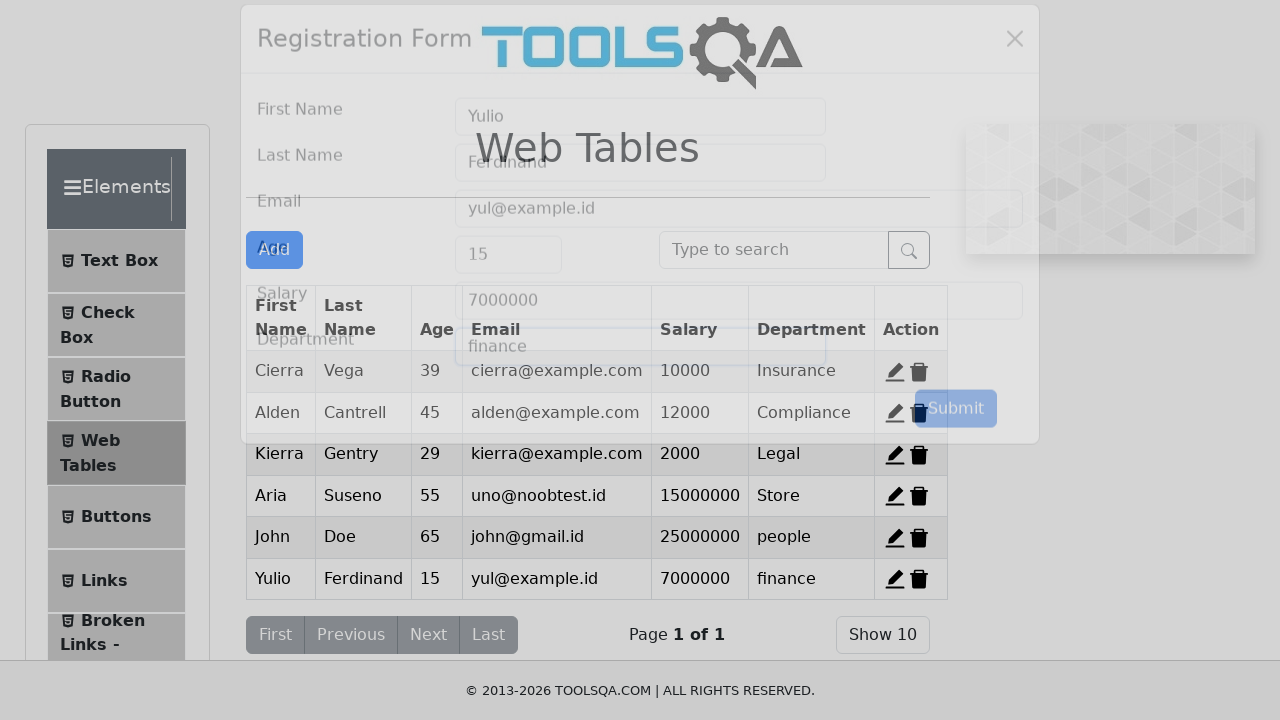

Form modal closed and record was added to the table
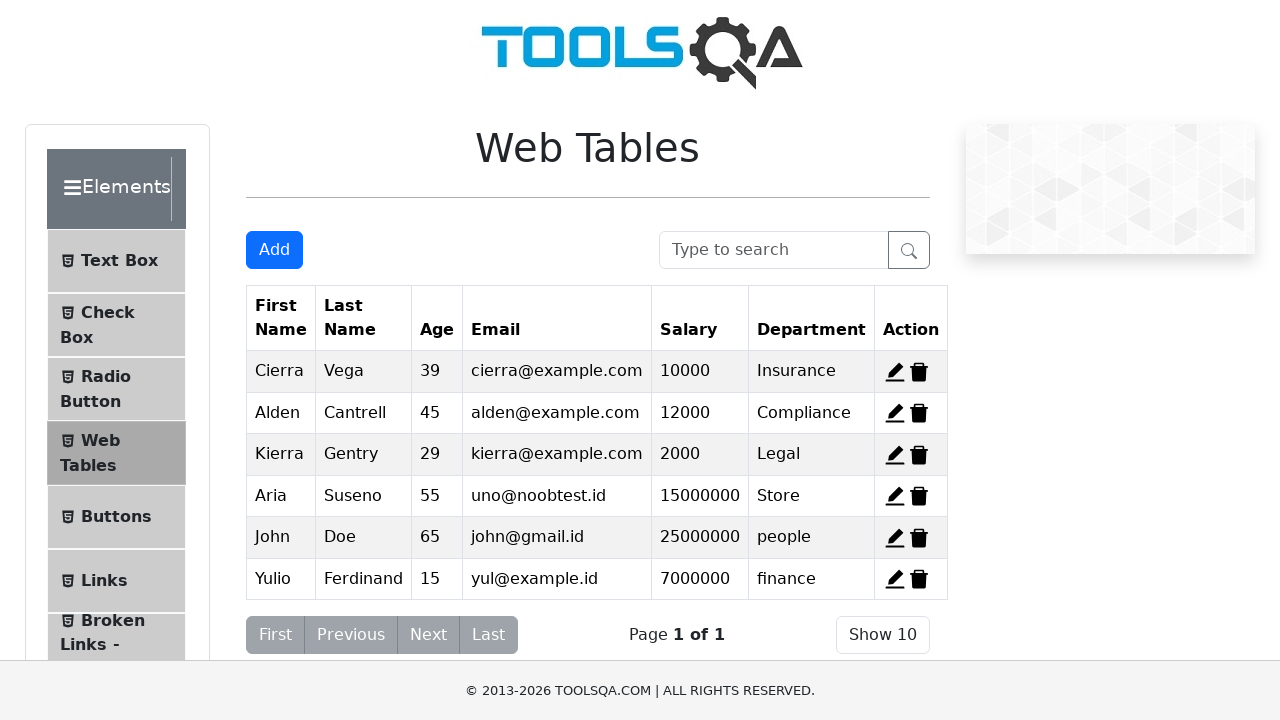

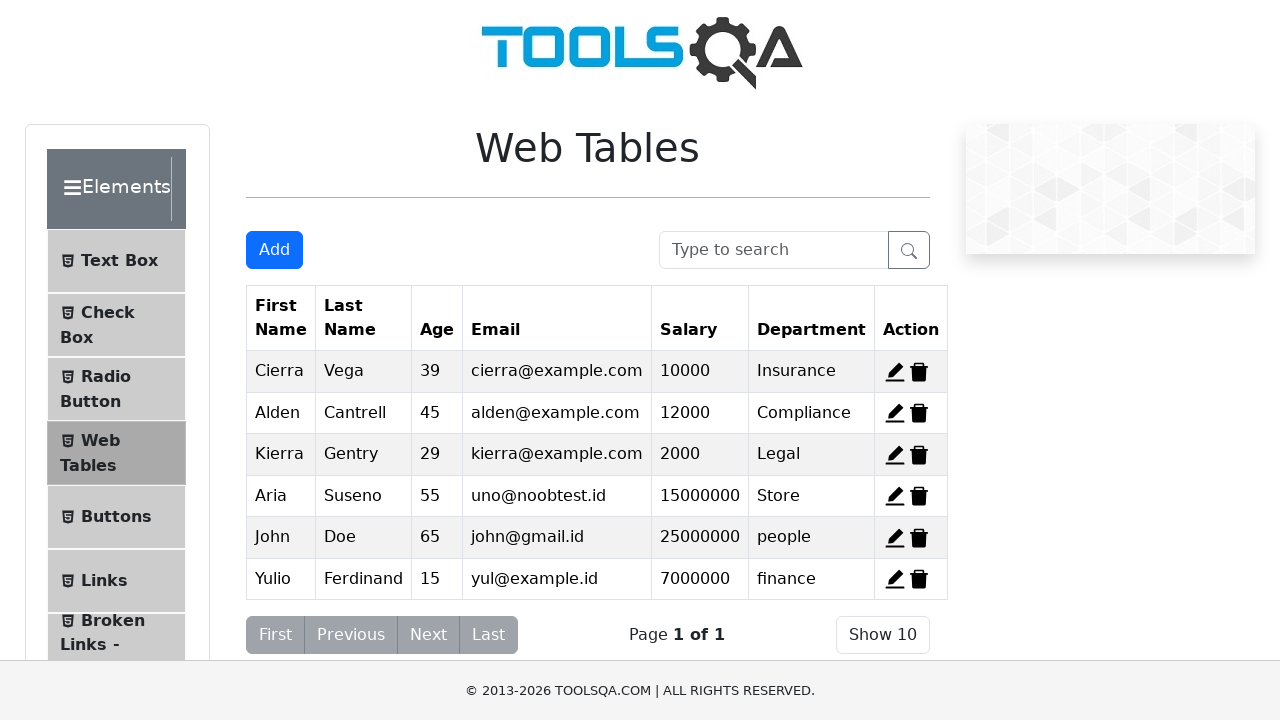